Tests the Programiz online Python compiler by clearing the default code, entering a simple addition program, running it, and verifying the output shows the correct result.

Starting URL: https://www.programiz.com/python-programming/online-compiler

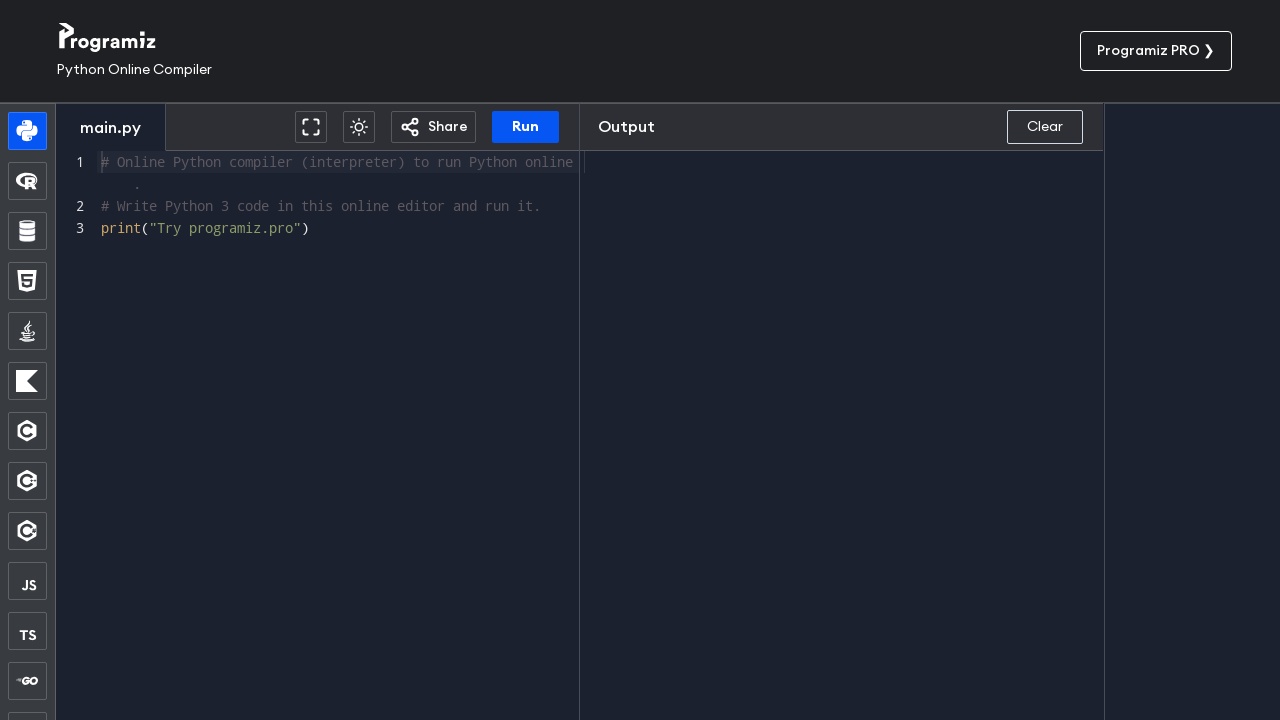

Code editor input field loaded
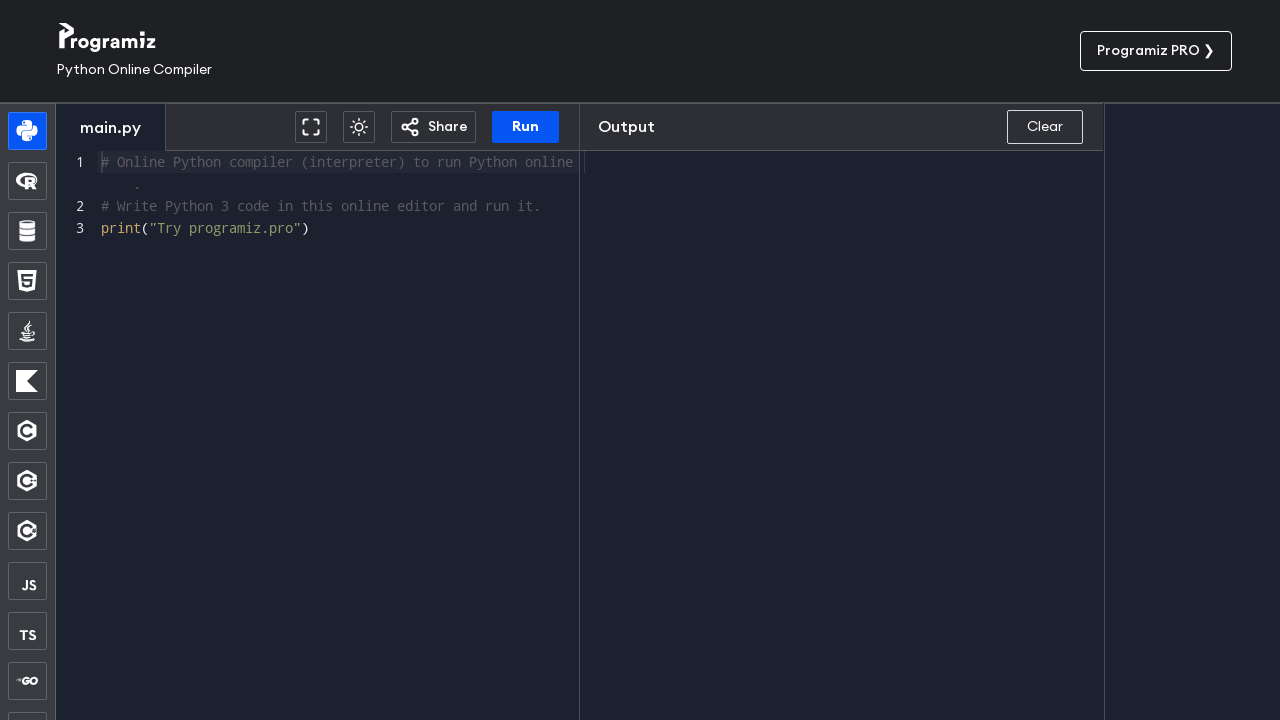

Selected all existing code in editor
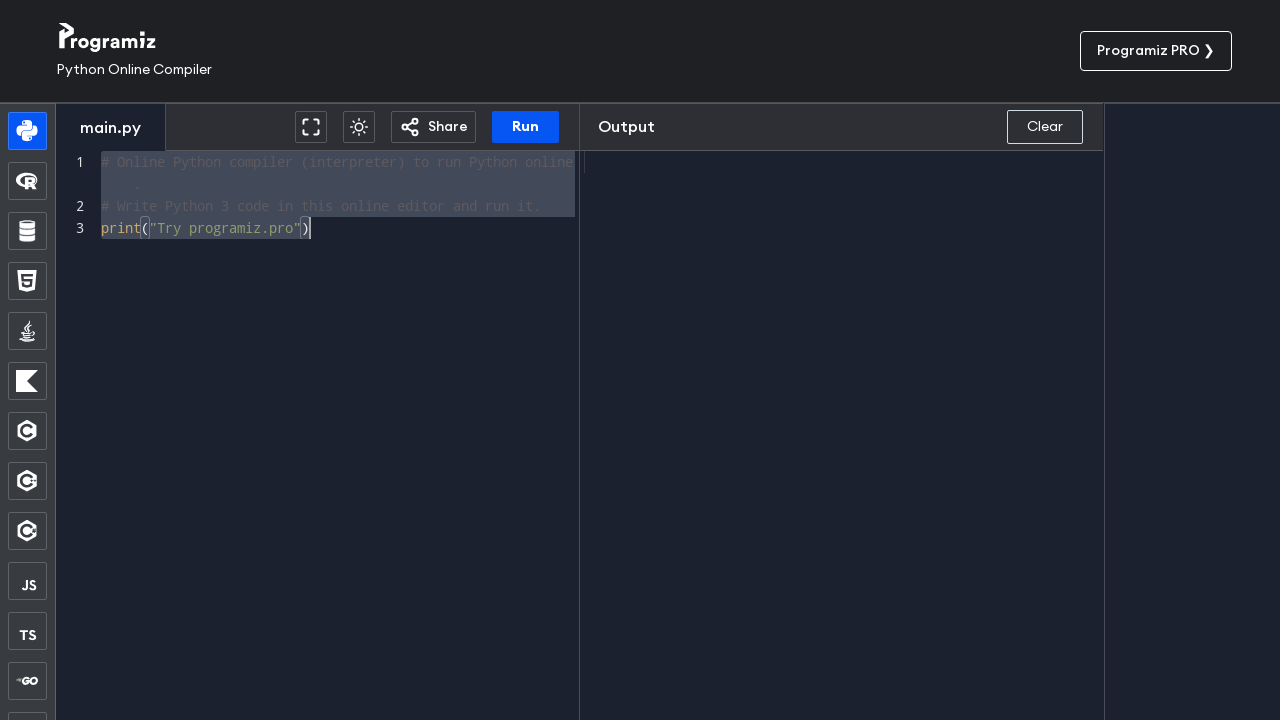

Deleted default code from editor
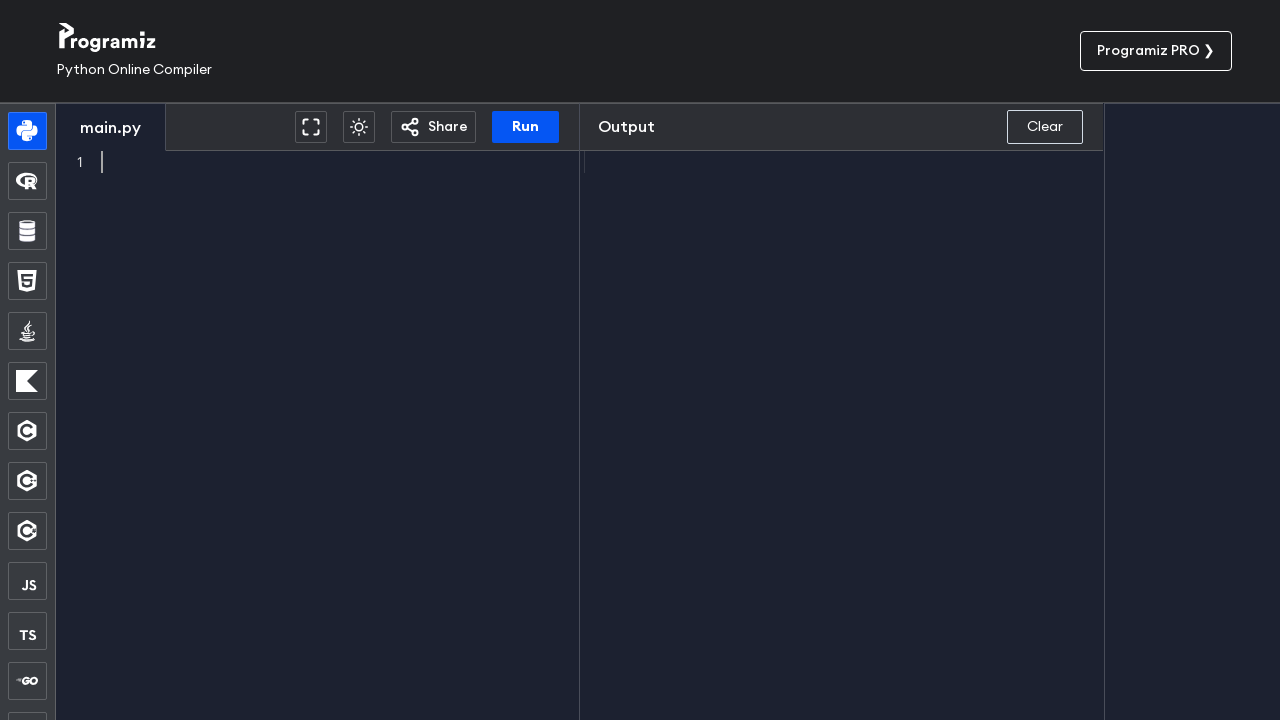

Entered Python addition program into editor
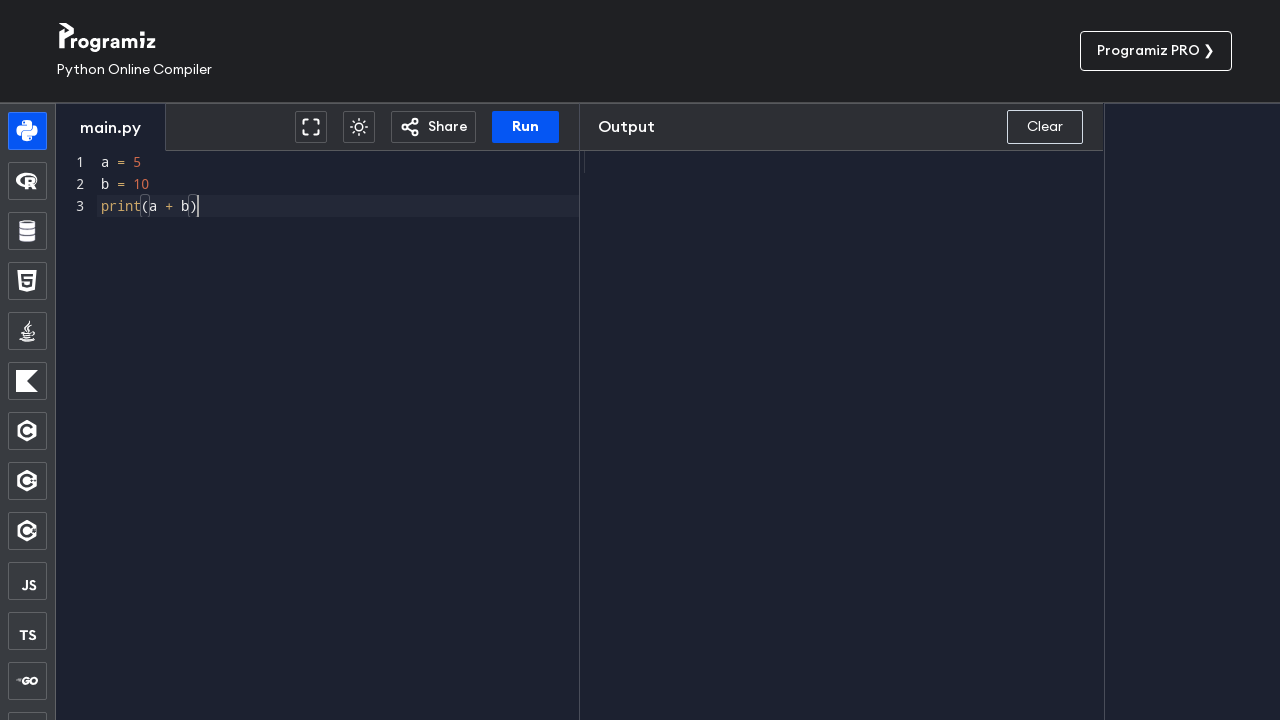

Clicked run button to execute code at (526, 127) on .run-text
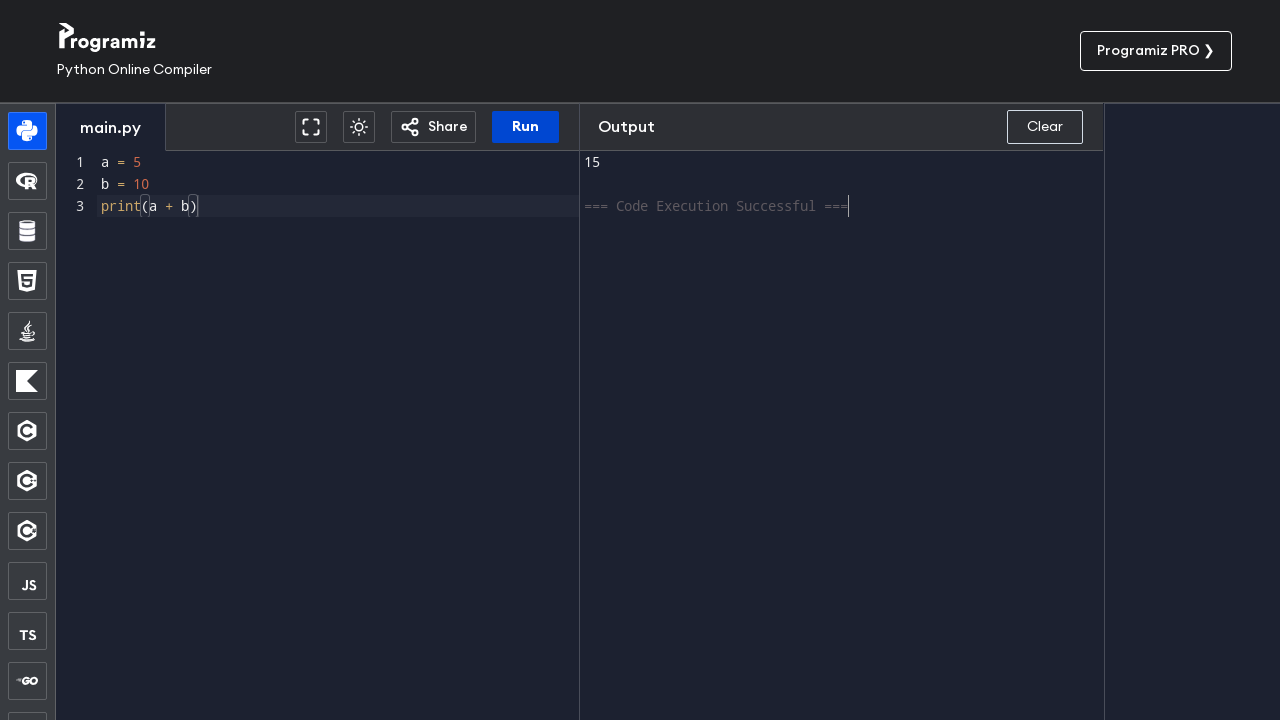

Waited for code execution to complete
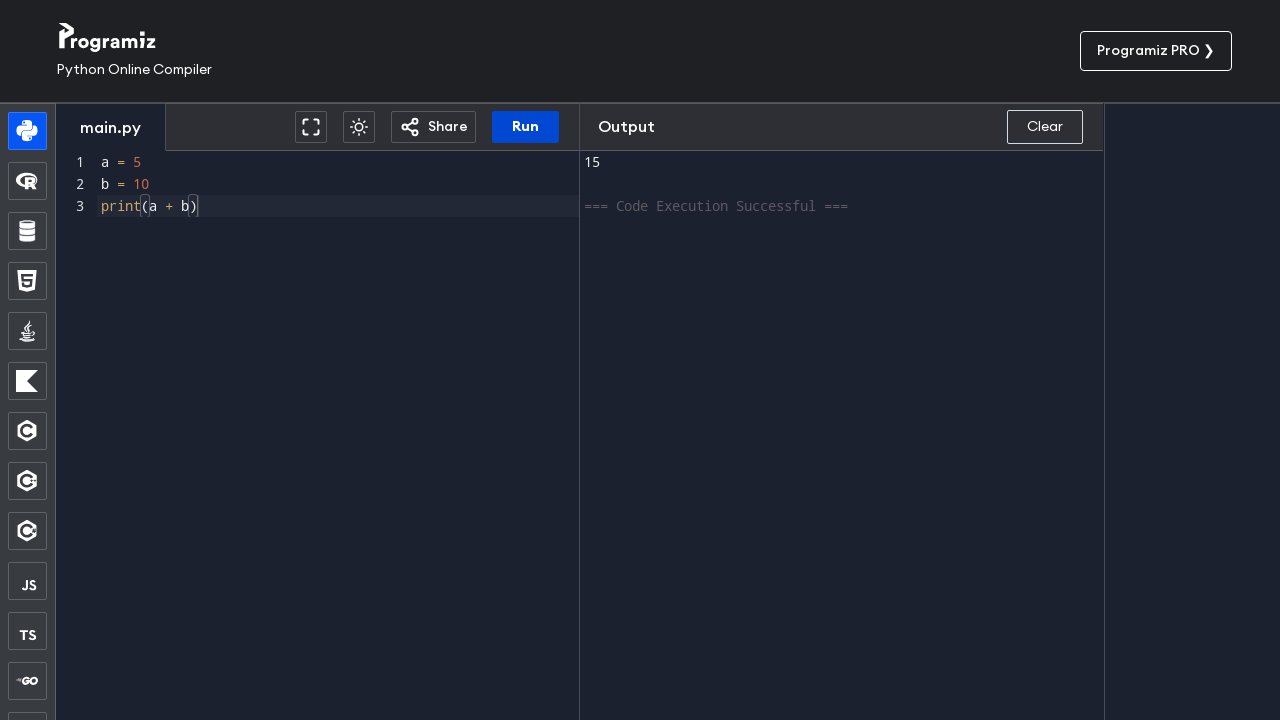

Retrieved terminal output content
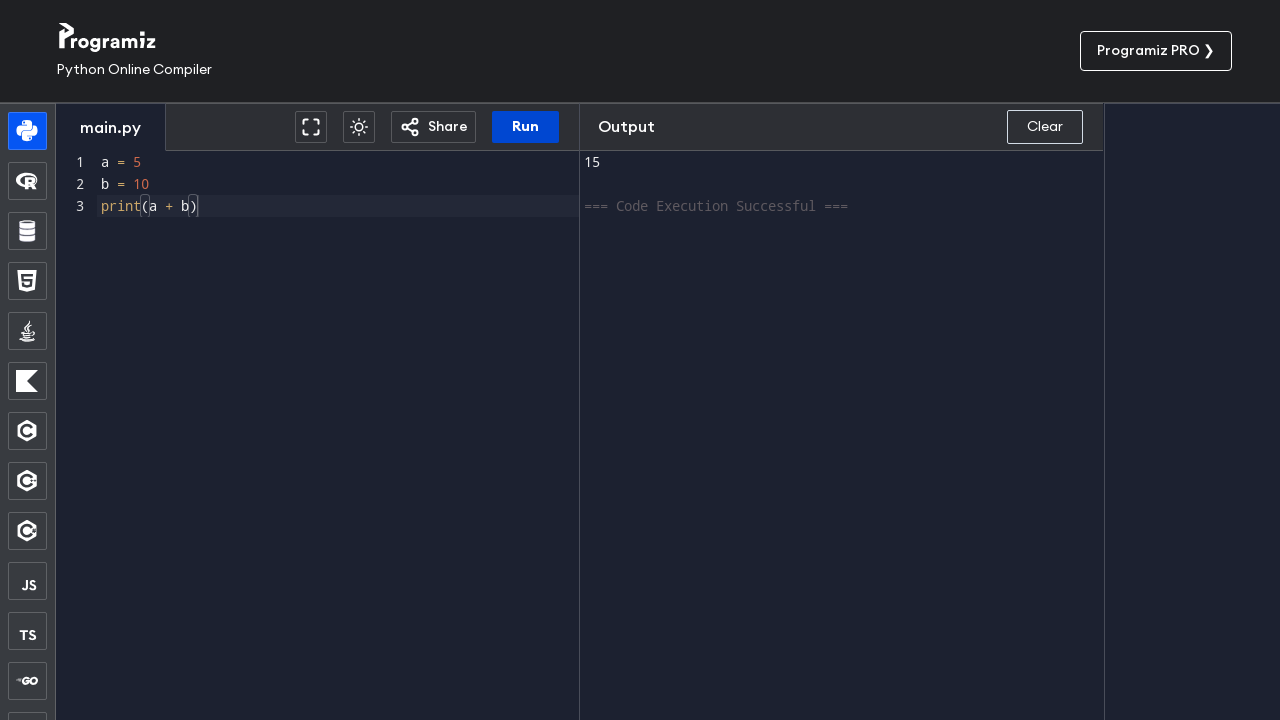

Extracted first line of terminal output
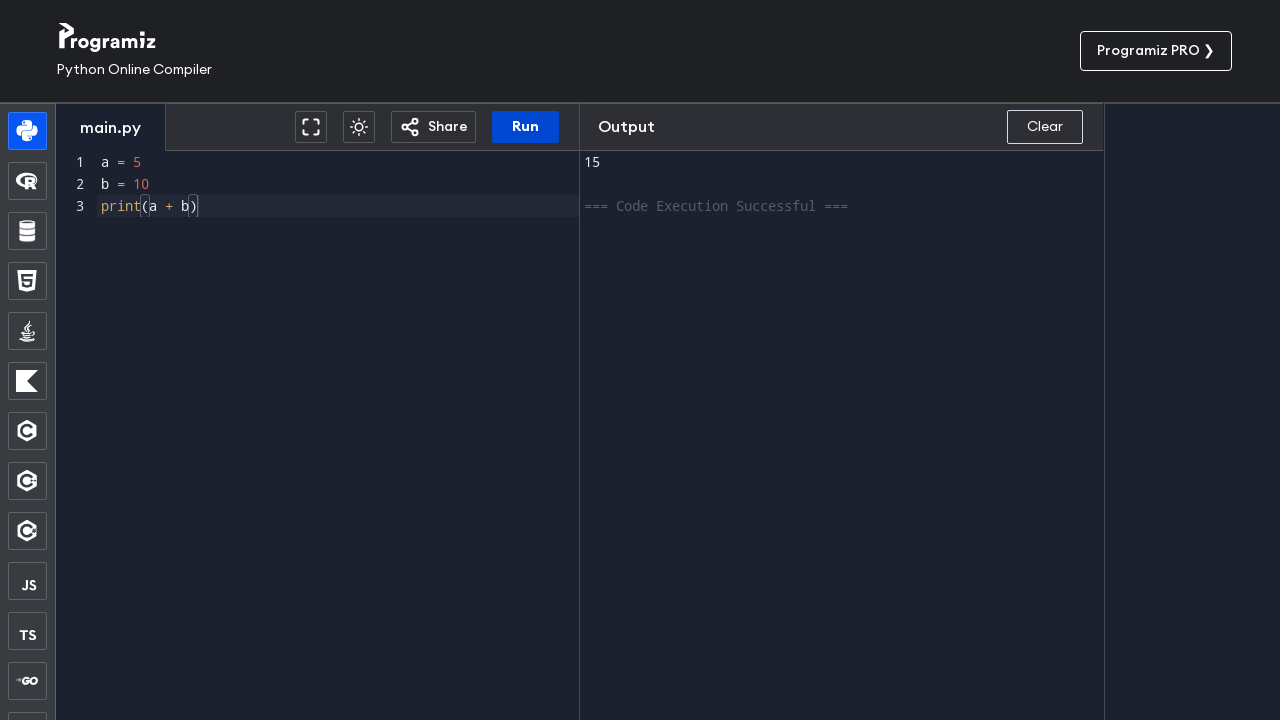

Verified output is correct: 15
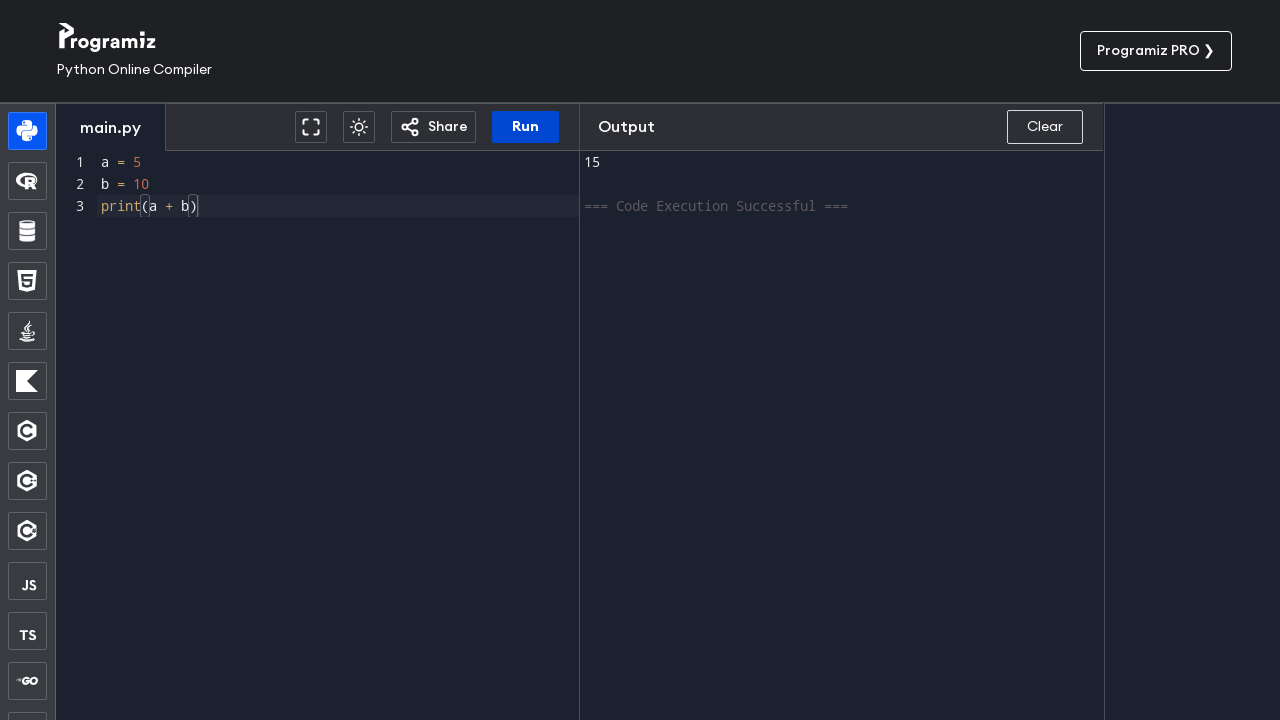

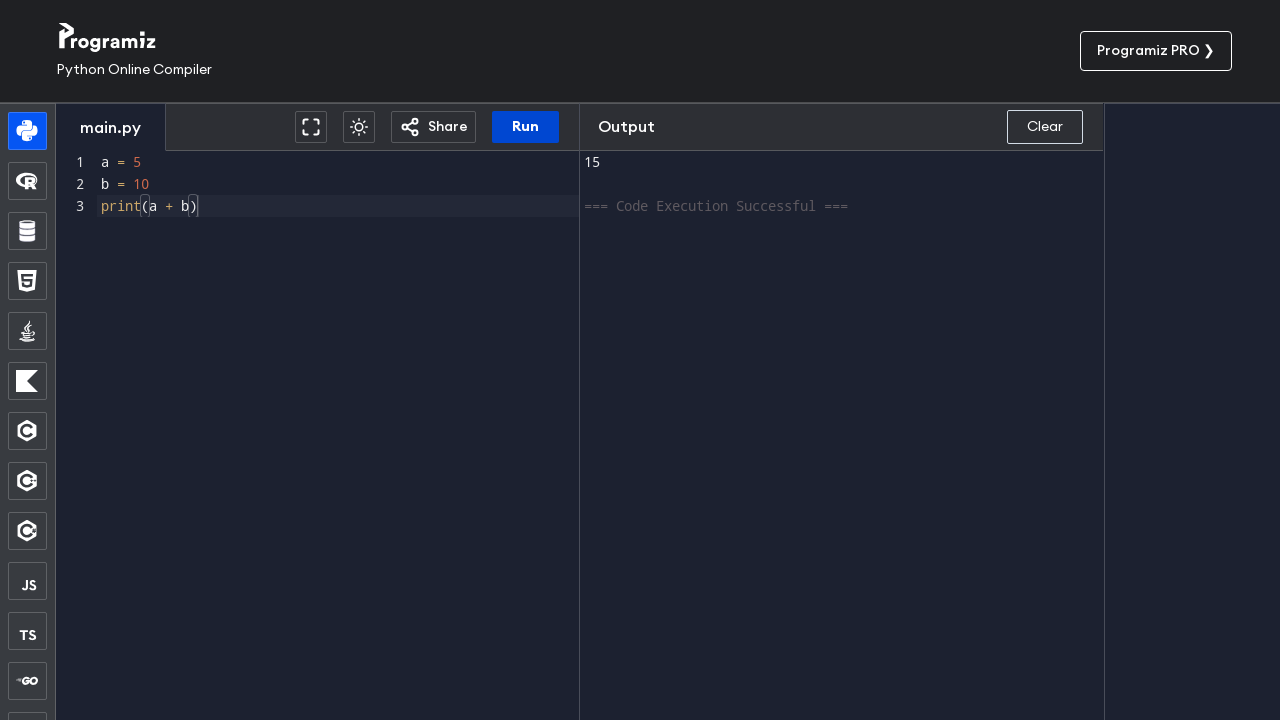